Tests that the todo counter displays the correct number of items

Starting URL: https://demo.playwright.dev/todomvc

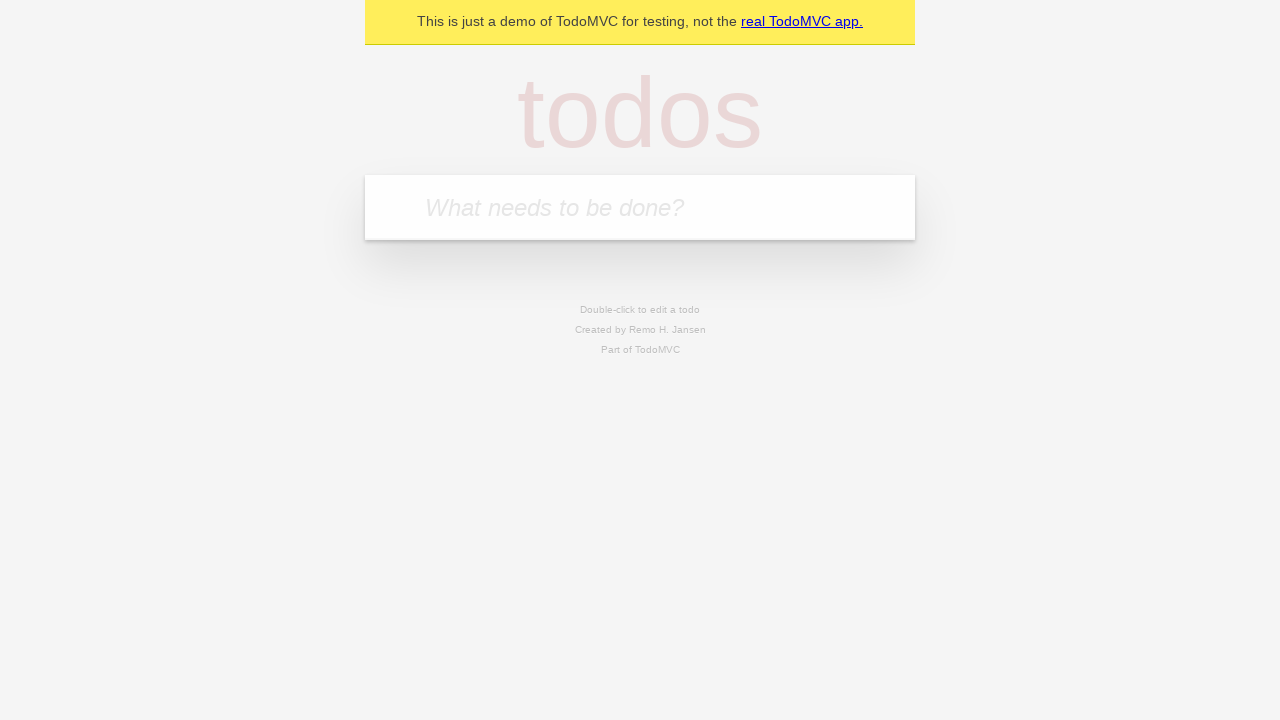

Located the todo input field with placeholder 'What needs to be done?'
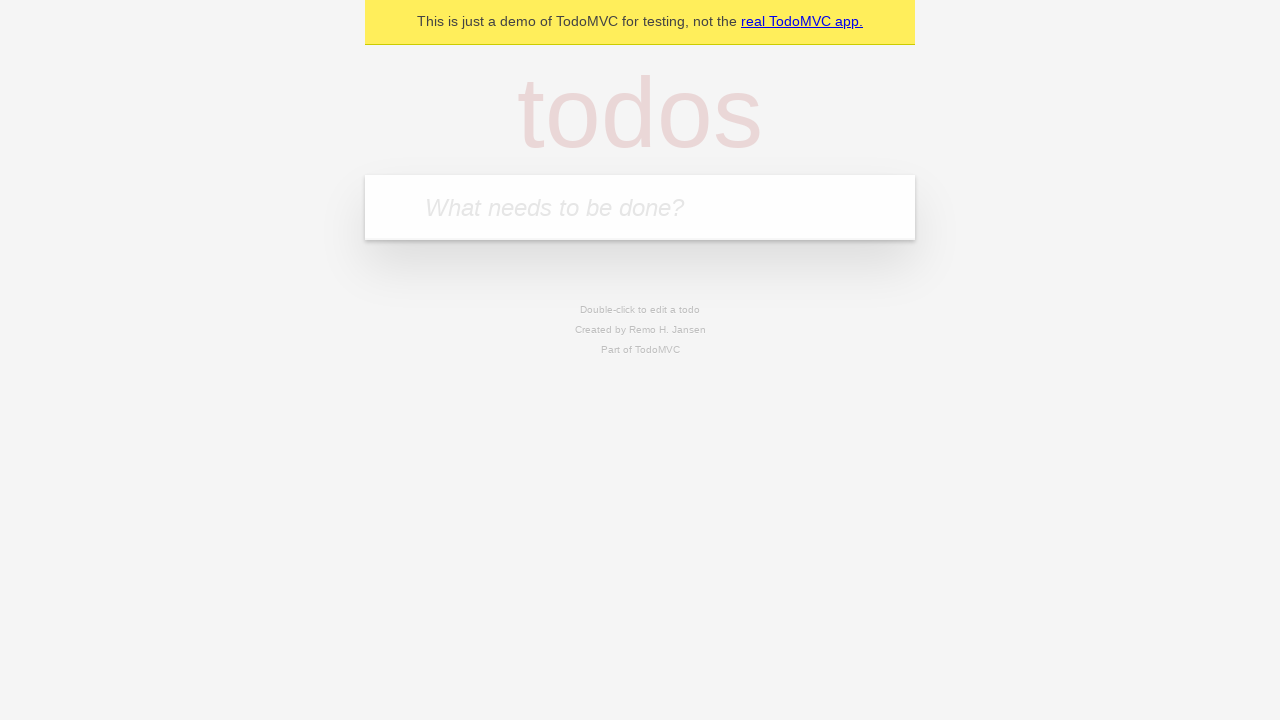

Filled first todo item with 'buy some cheese' on internal:attr=[placeholder="What needs to be done?"i]
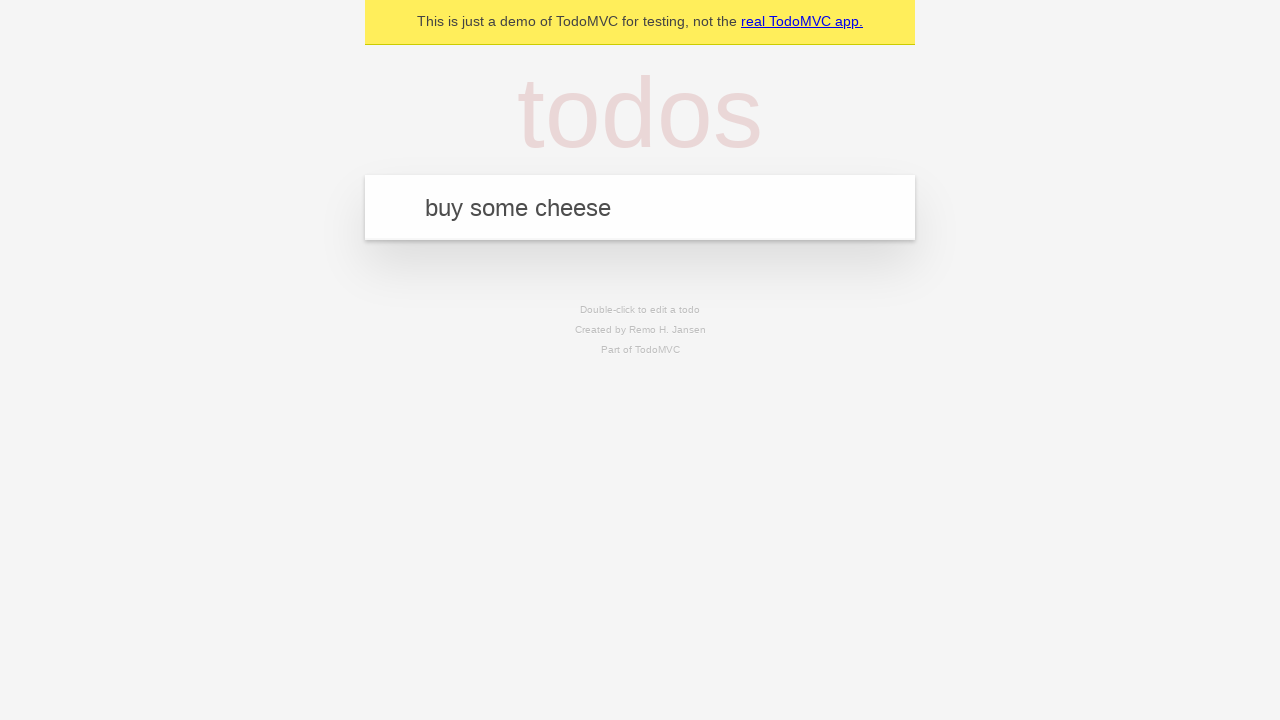

Pressed Enter to create first todo item on internal:attr=[placeholder="What needs to be done?"i]
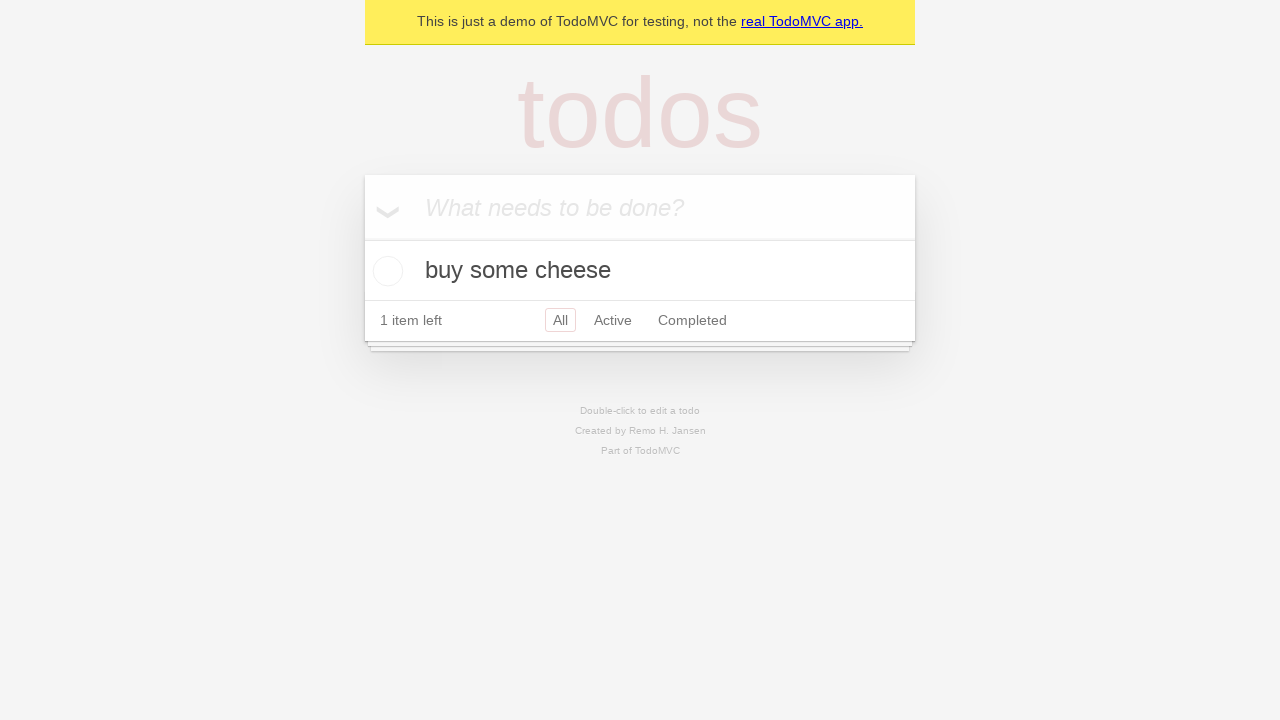

Todo counter element appeared
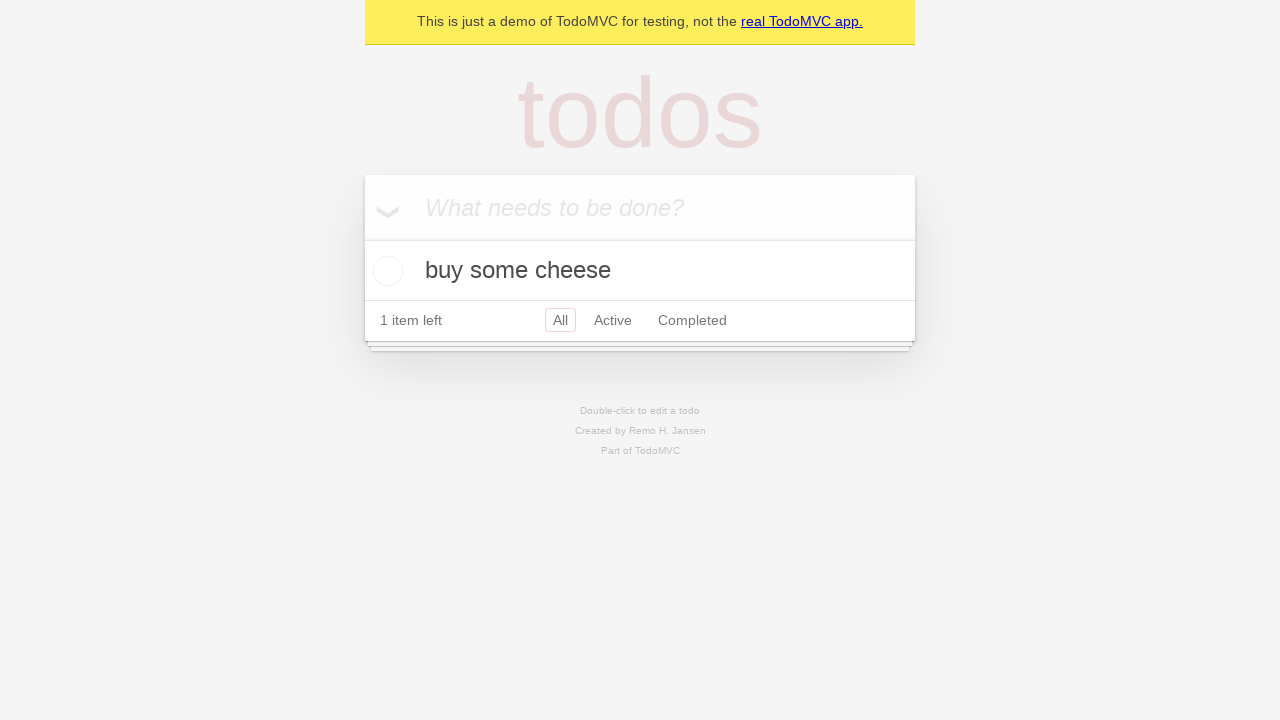

Filled second todo item with 'feed the cat' on internal:attr=[placeholder="What needs to be done?"i]
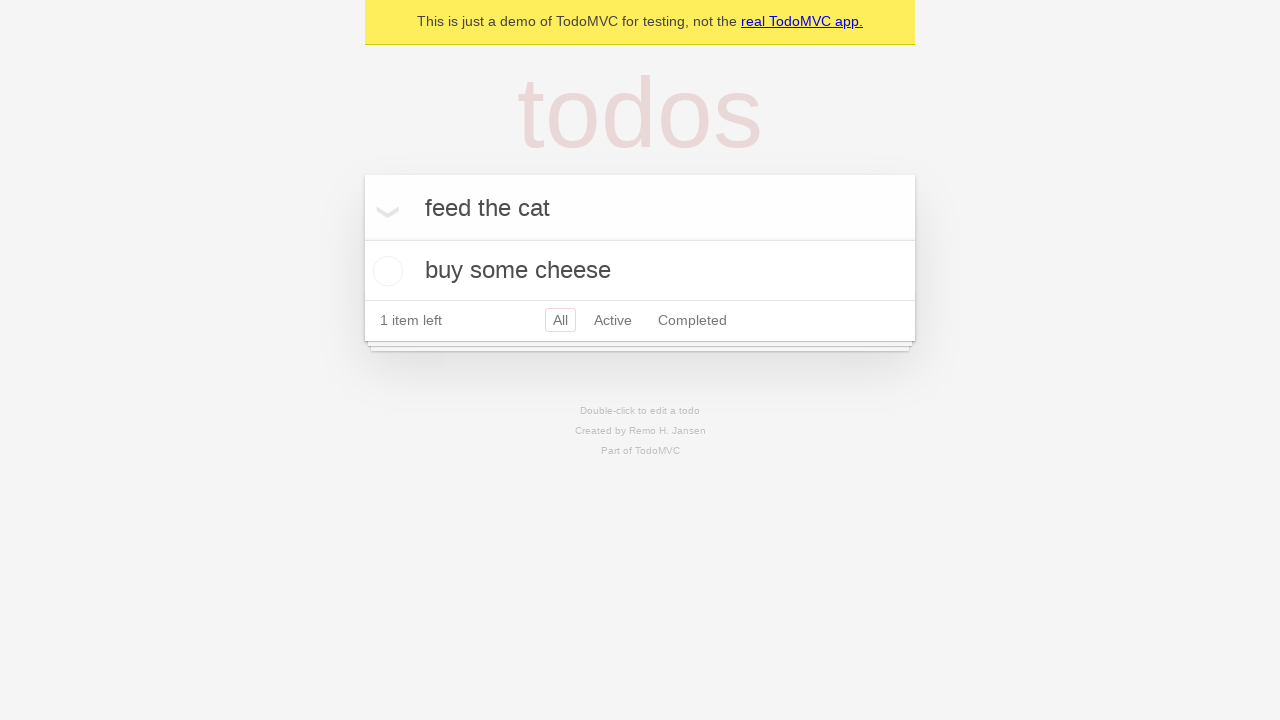

Pressed Enter to create second todo item on internal:attr=[placeholder="What needs to be done?"i]
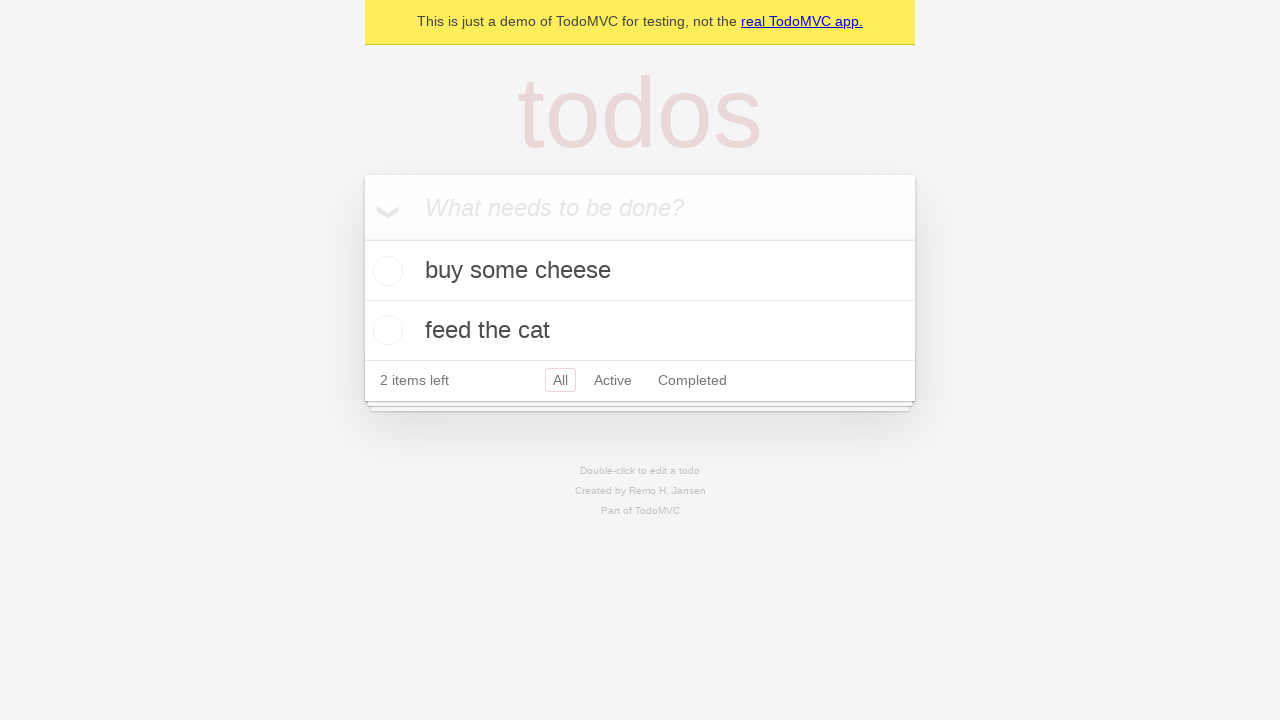

Second todo item appeared in the list
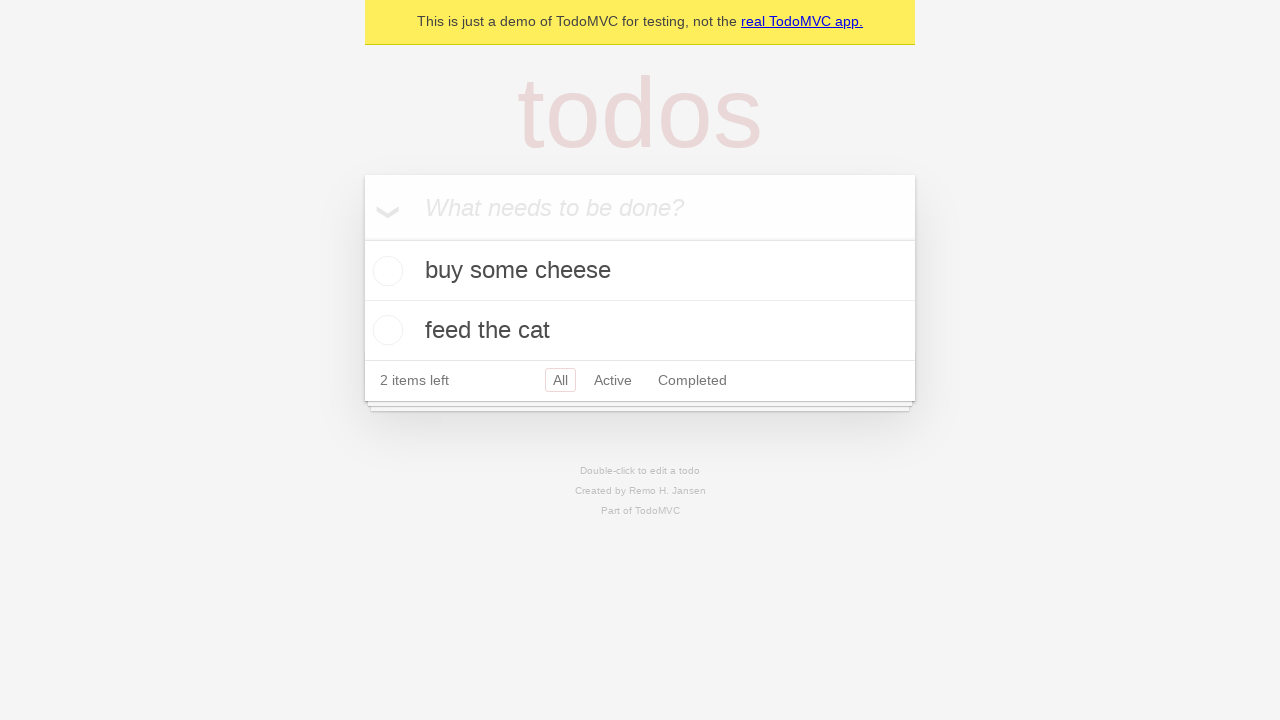

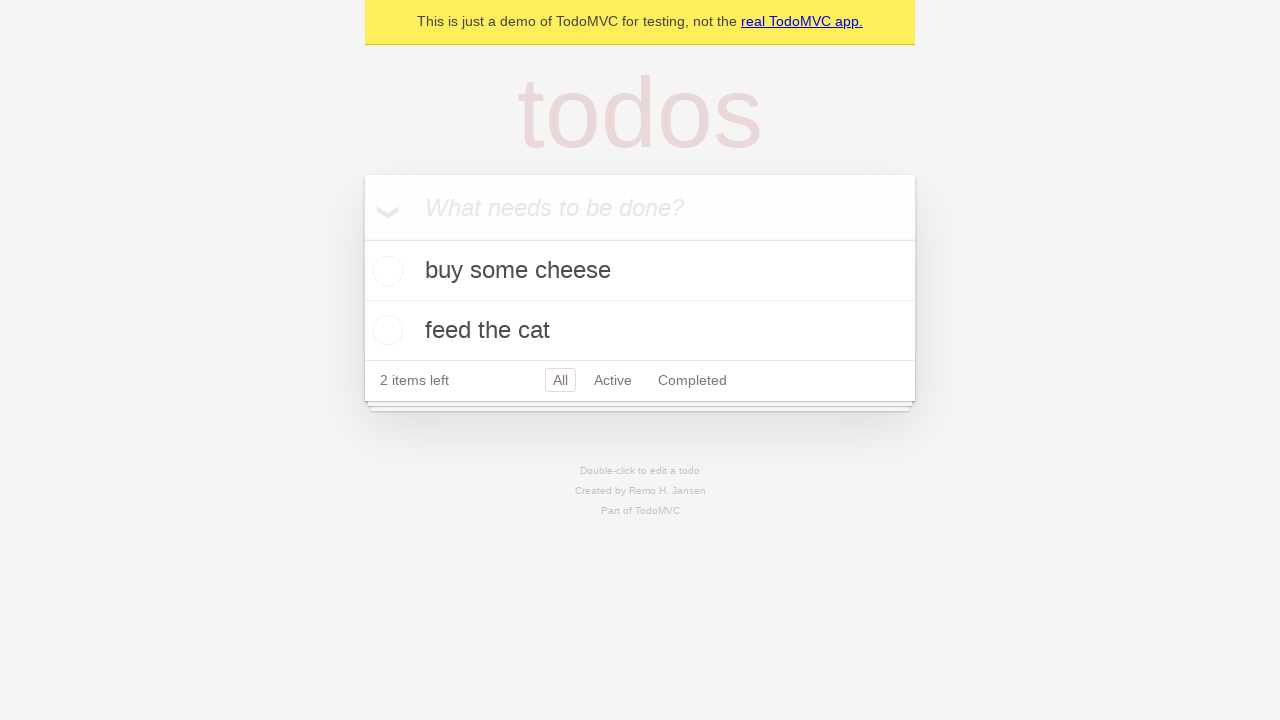